Tests registration form validation with an invalid email format (missing @ symbol) to verify error handling.

Starting URL: http://practice.automationtesting.in

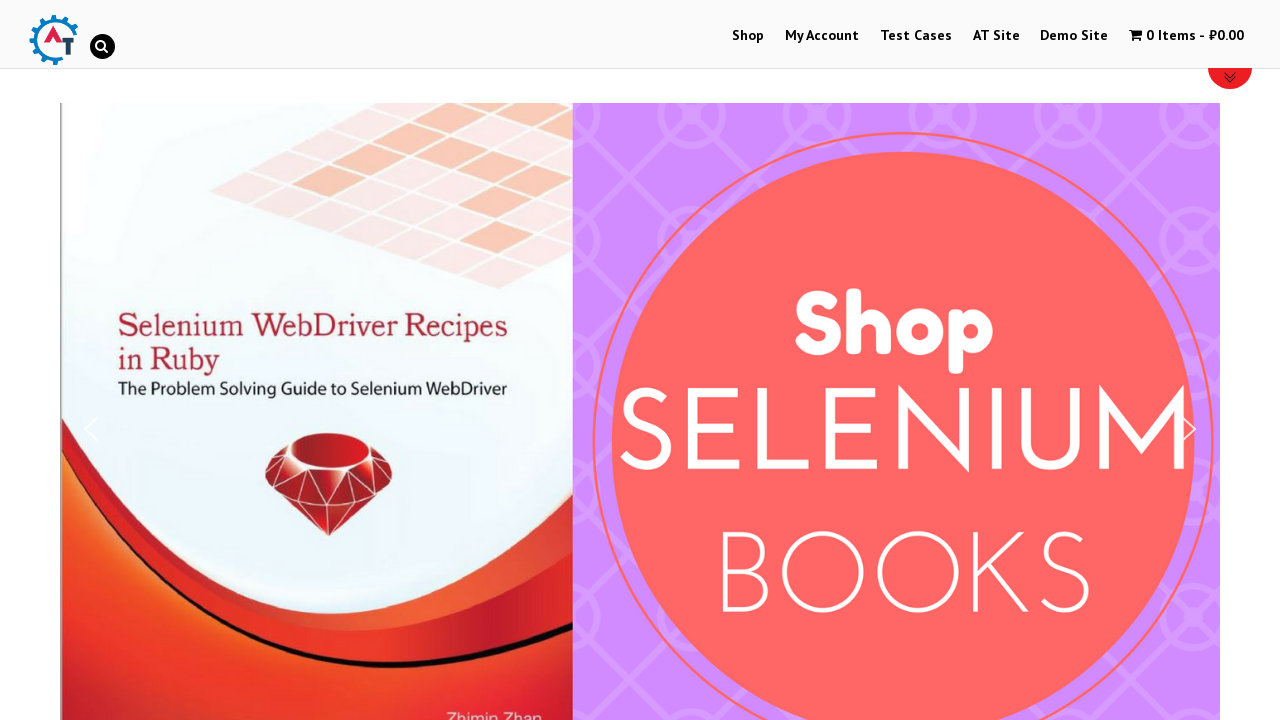

Clicked on My Account Menu at (822, 36) on #menu-item-50
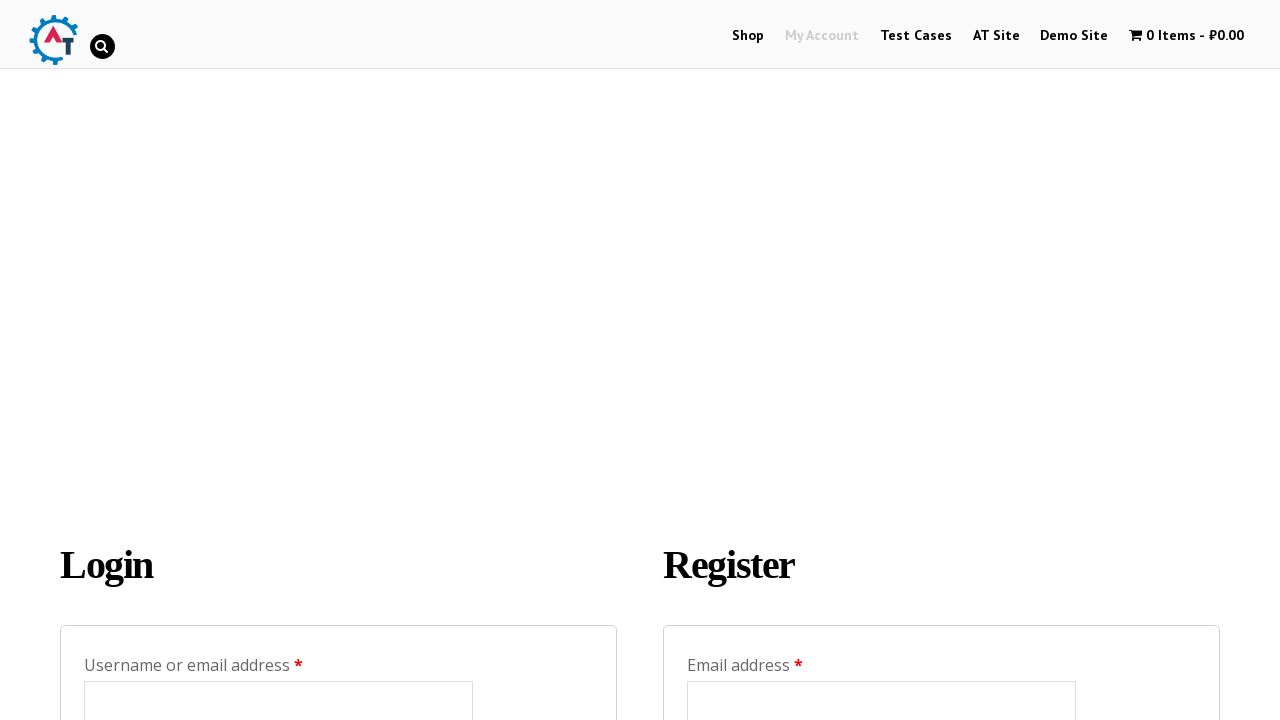

Filled registration email field with invalid email format (missing @ symbol): 'abc123gmail.com' on #reg_email
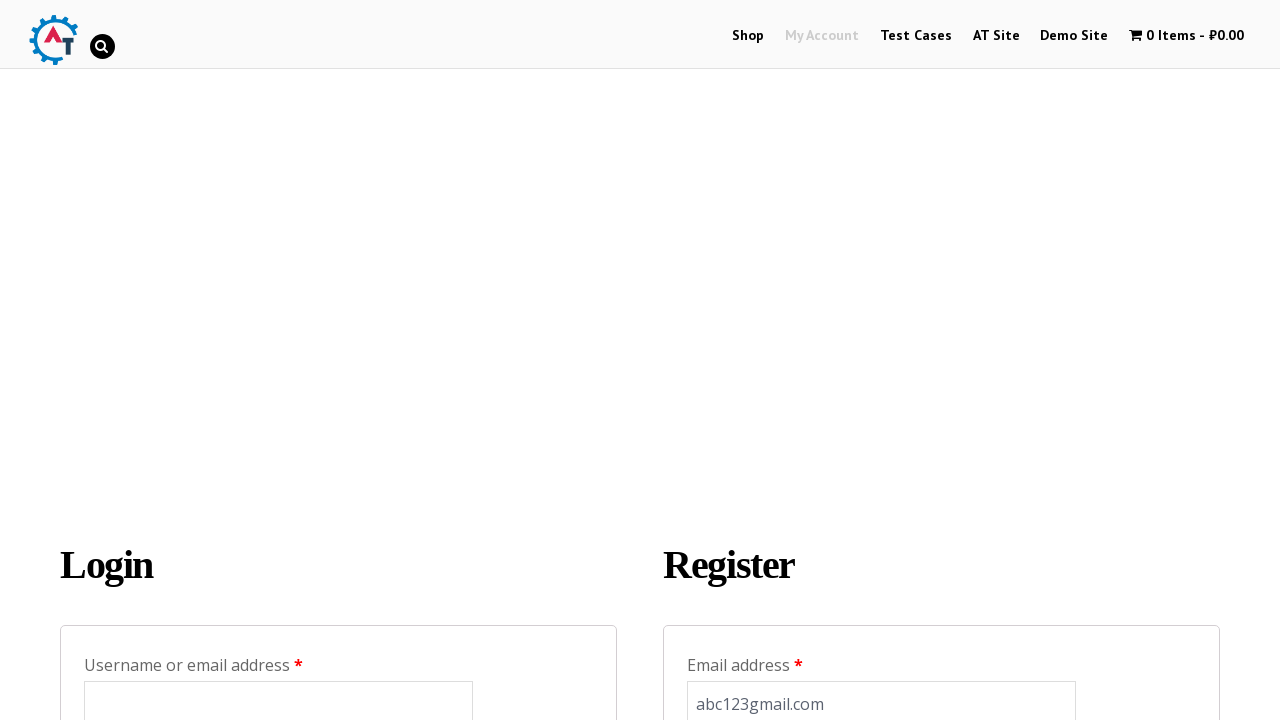

Filled registration password field with password: 'Testcase@abc555lol' on #reg_password
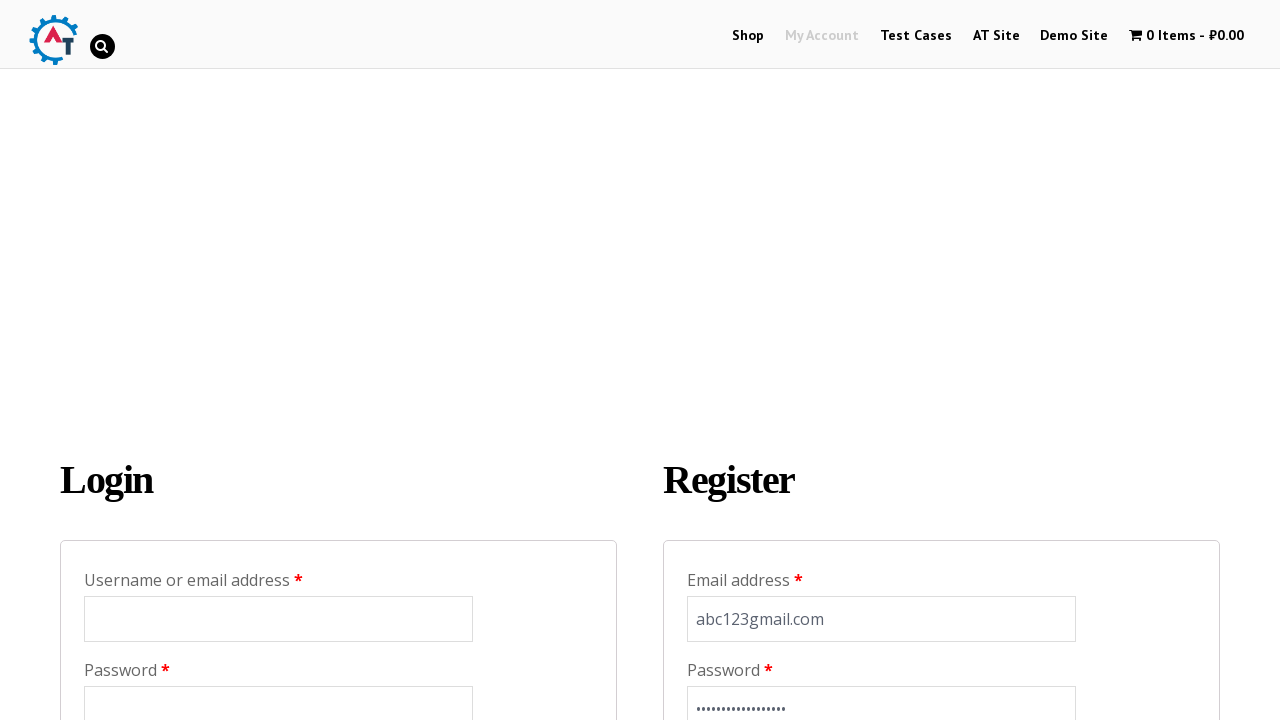

Clicked on blank area to trigger blur events at (640, 360) on html
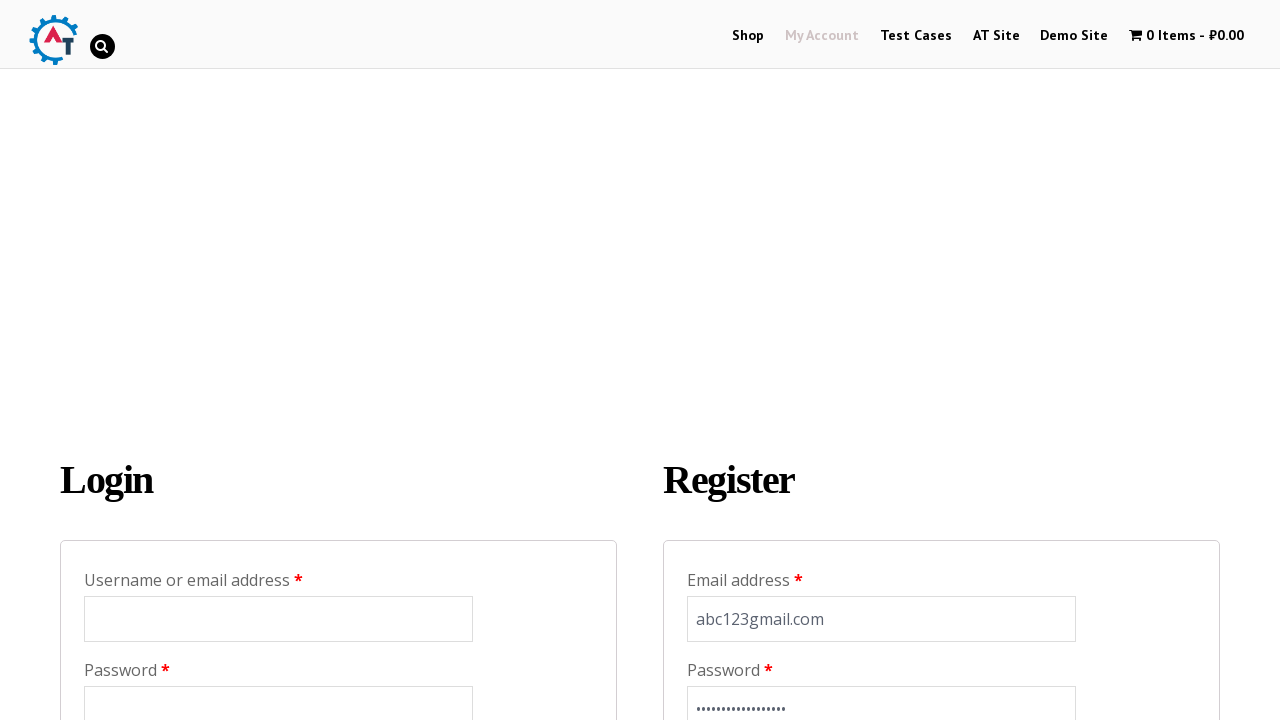

Clicked on Register button to submit form with invalid email at (744, 362) on input[name='register']
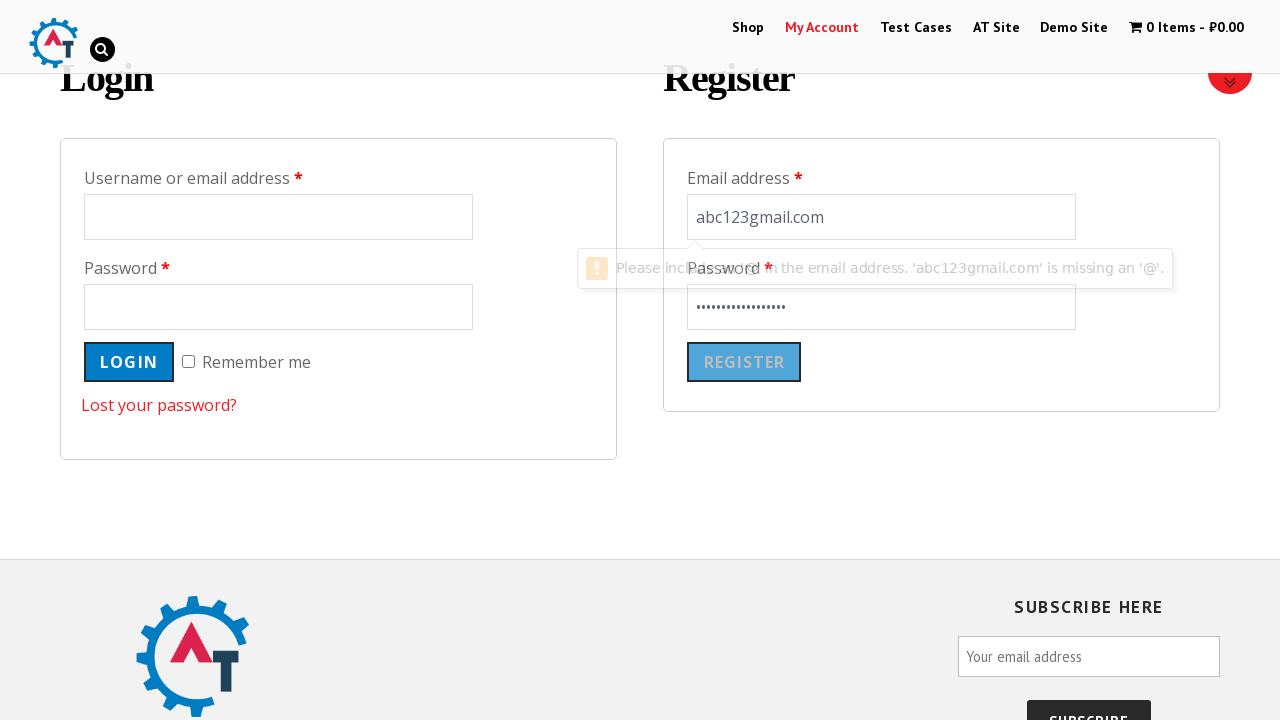

Waited 2000ms for registration error handling to process
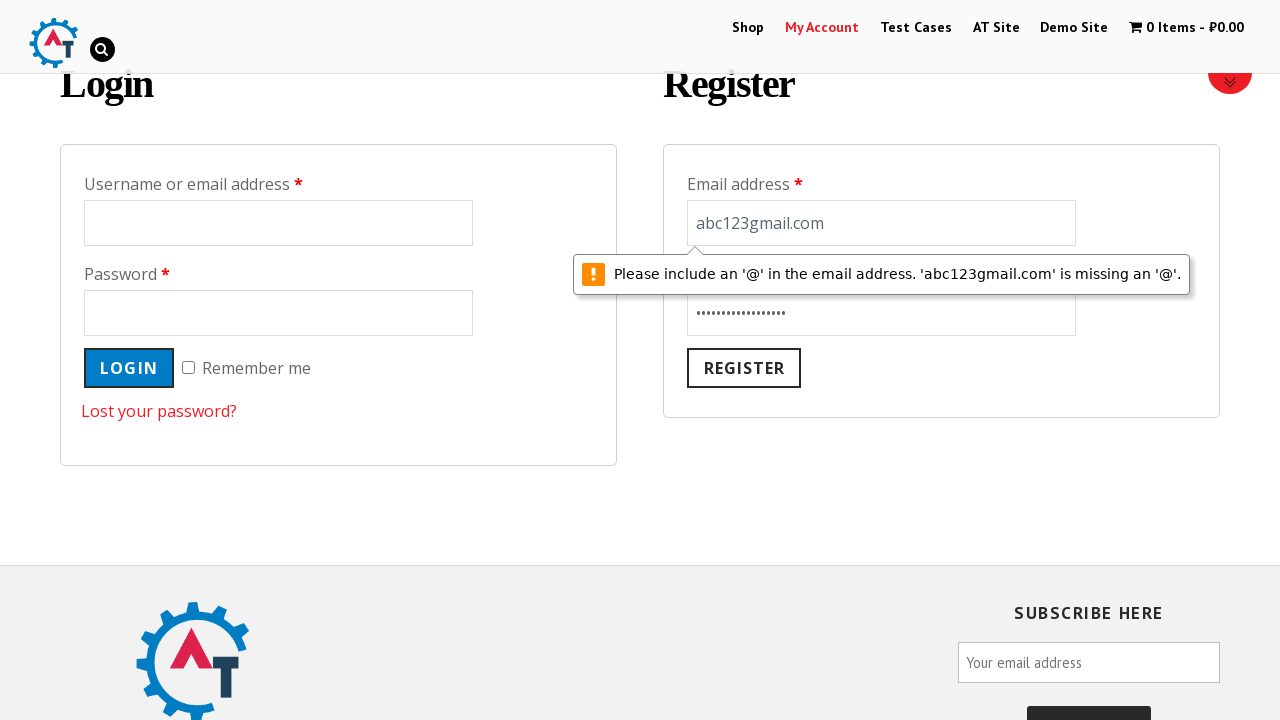

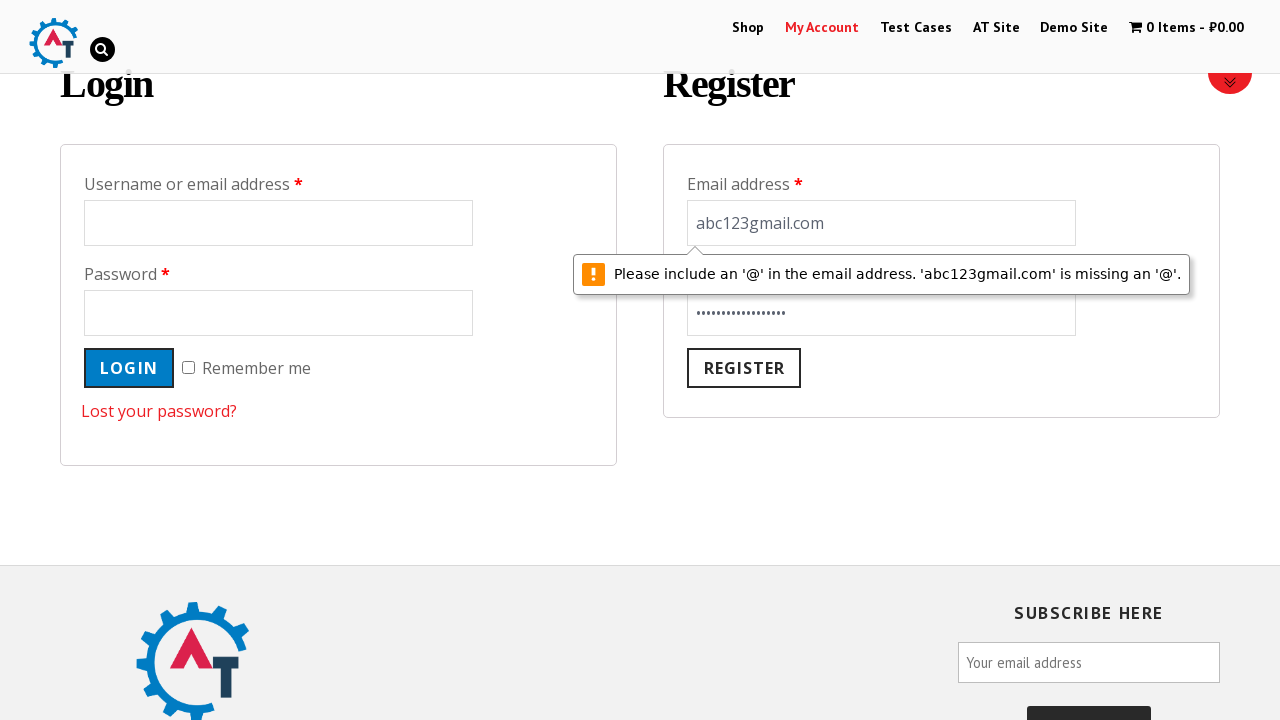